Tests 7-character validation form by entering a valid 7-character string "wisamha" and verifying it returns "Valid Value"

Starting URL: https://testpages.eviltester.com/styled/apps/7charval/simple7charvalidation.html

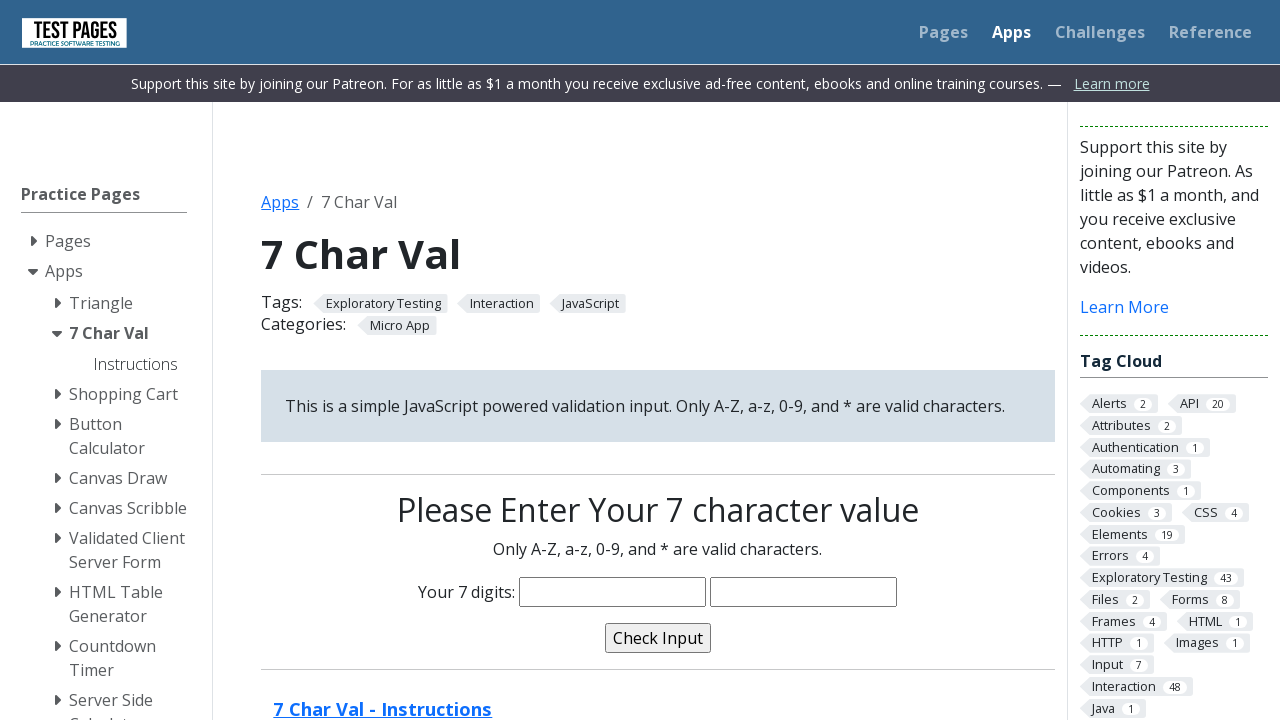

Navigated to 7-character validation form page
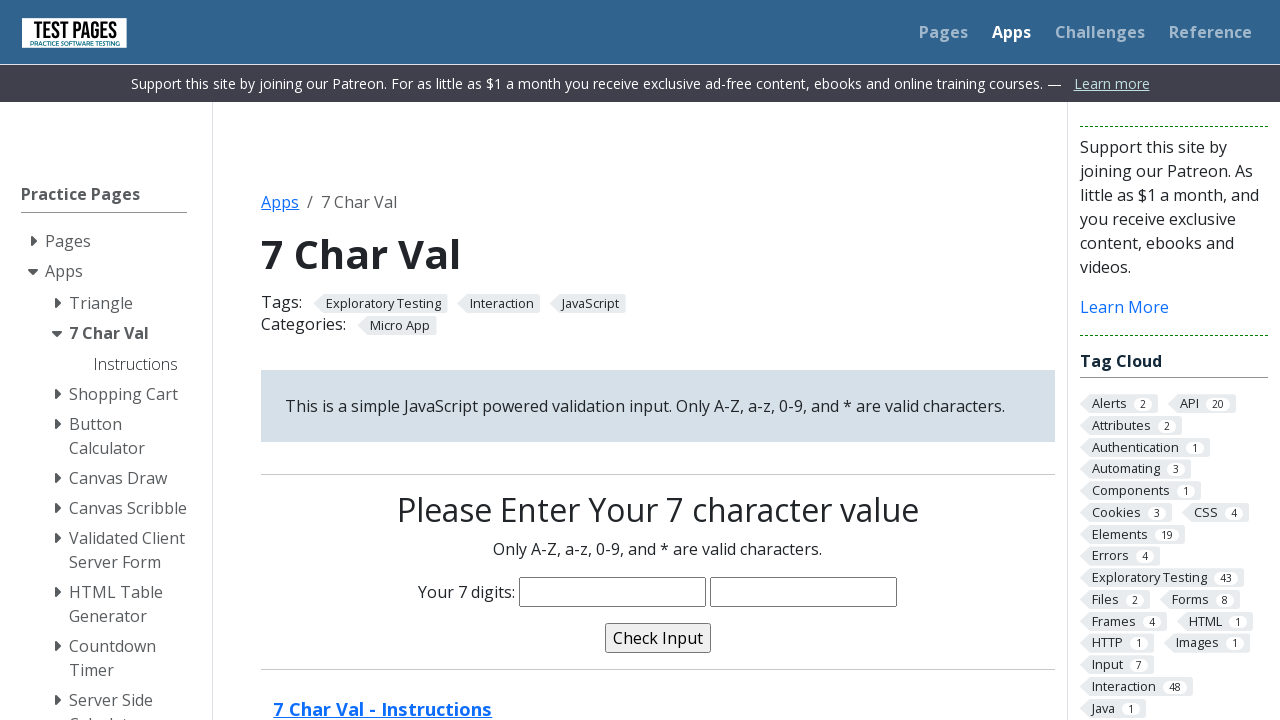

Filled characters field with valid 7-character string 'wisamha' on input[name='characters']
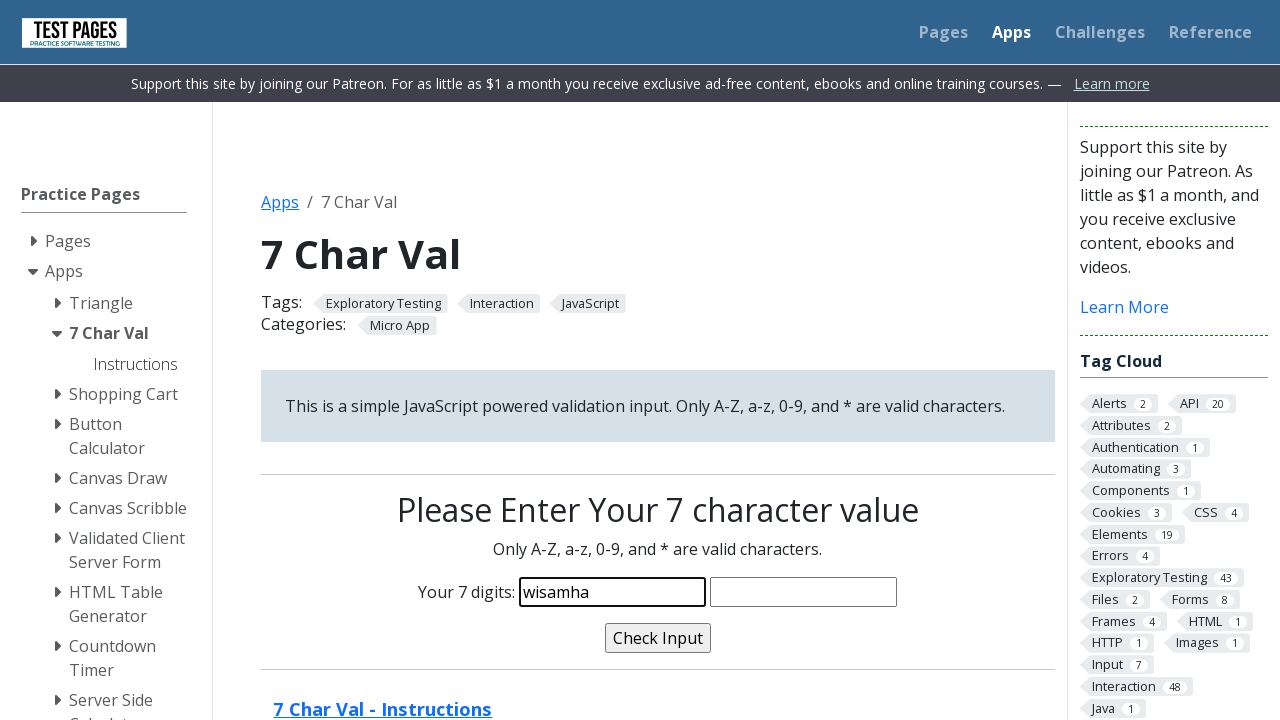

Clicked validate button to submit form at (658, 638) on input[name='validate']
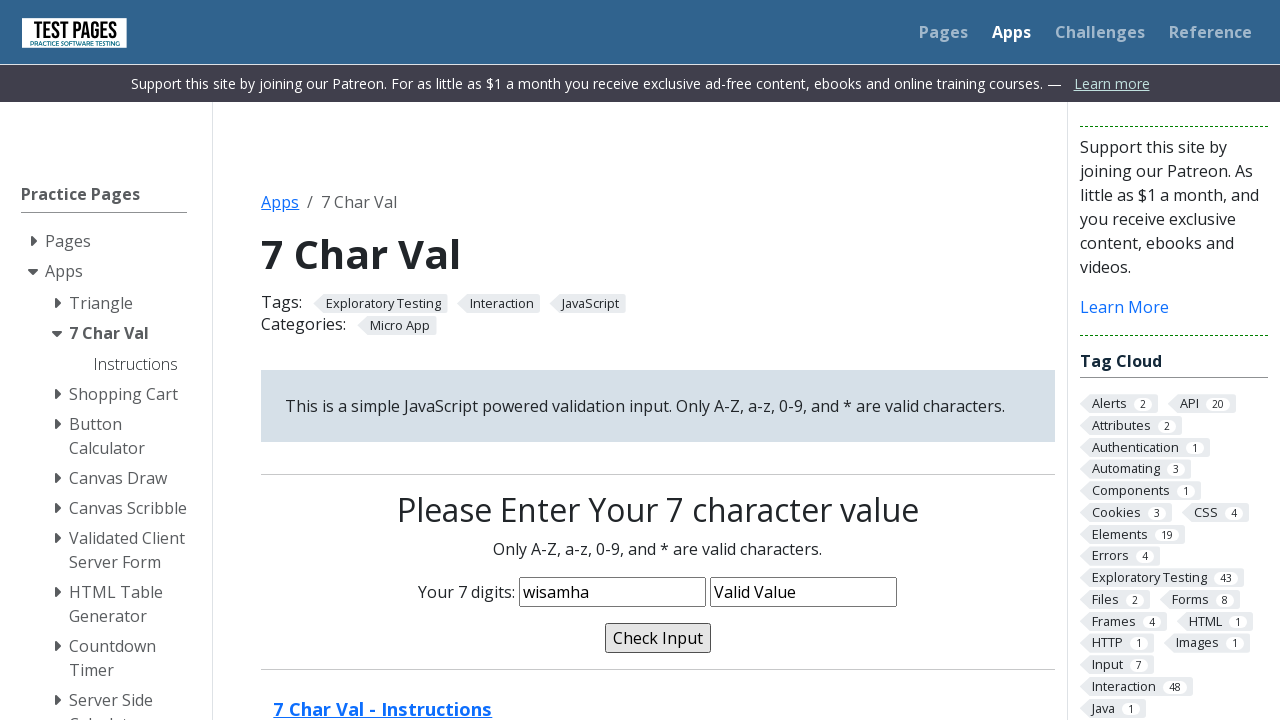

Validation message appeared after form submission
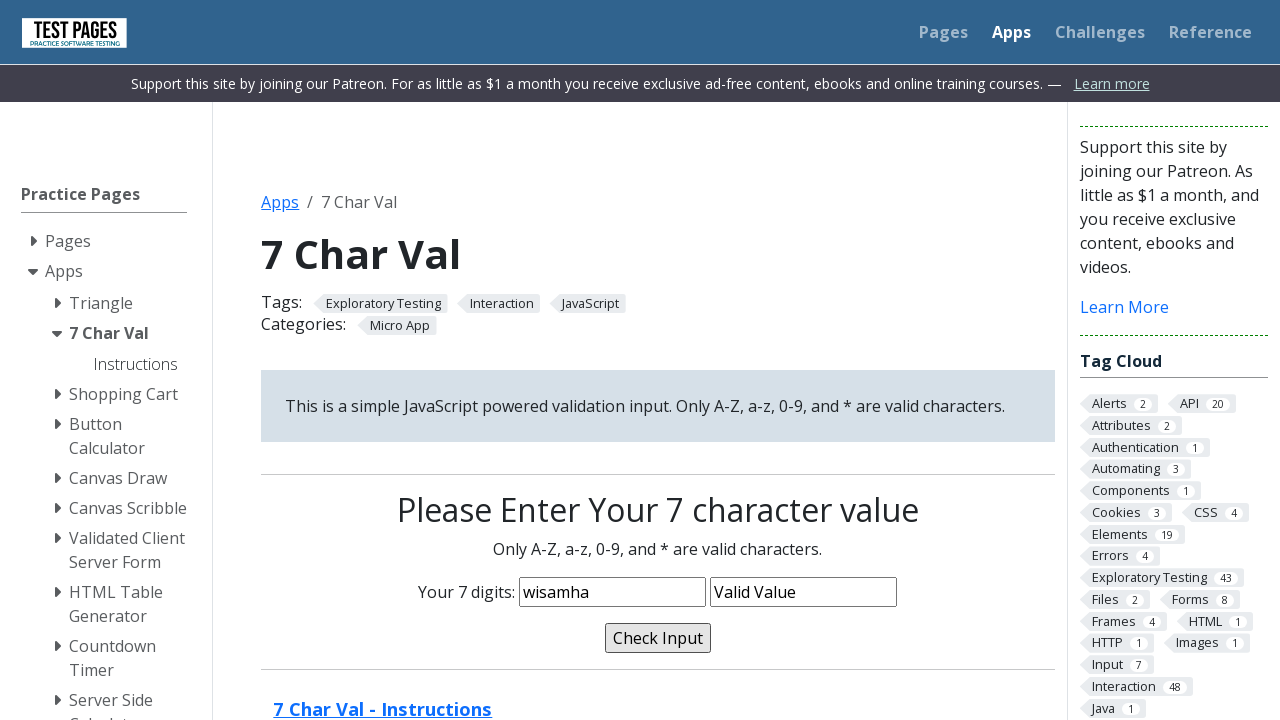

Verified that validation message shows 'Valid Value'
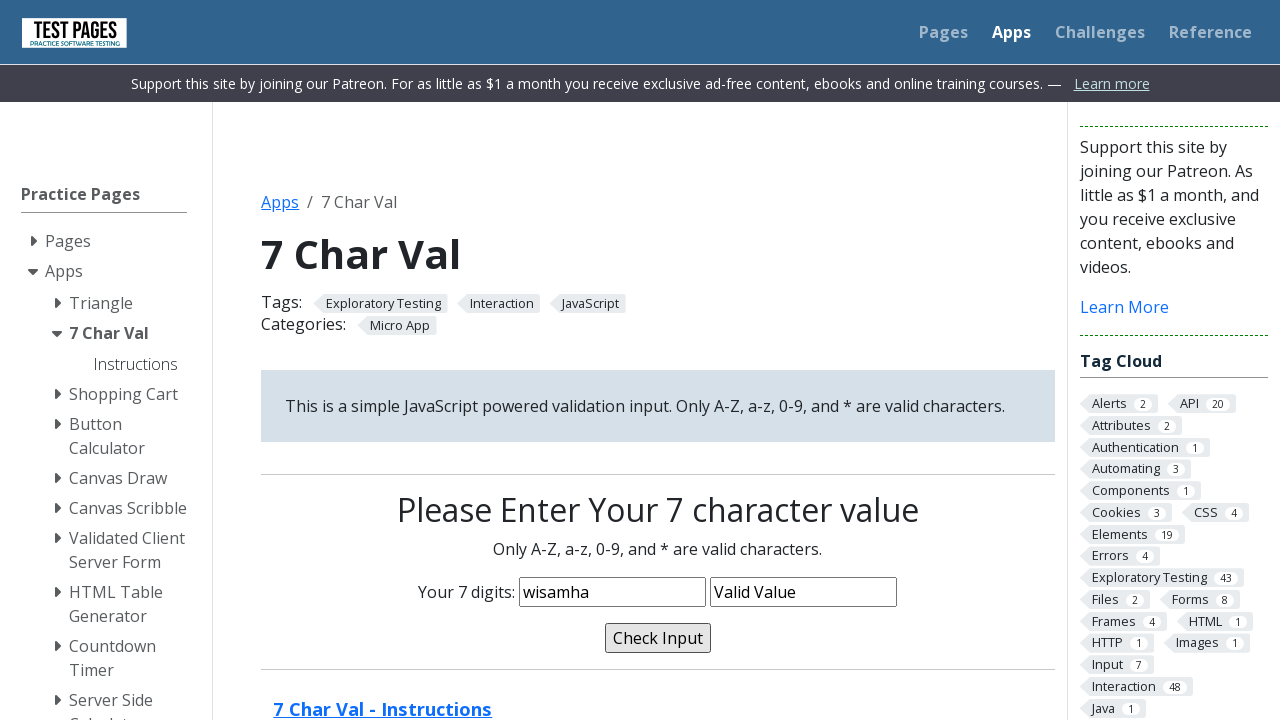

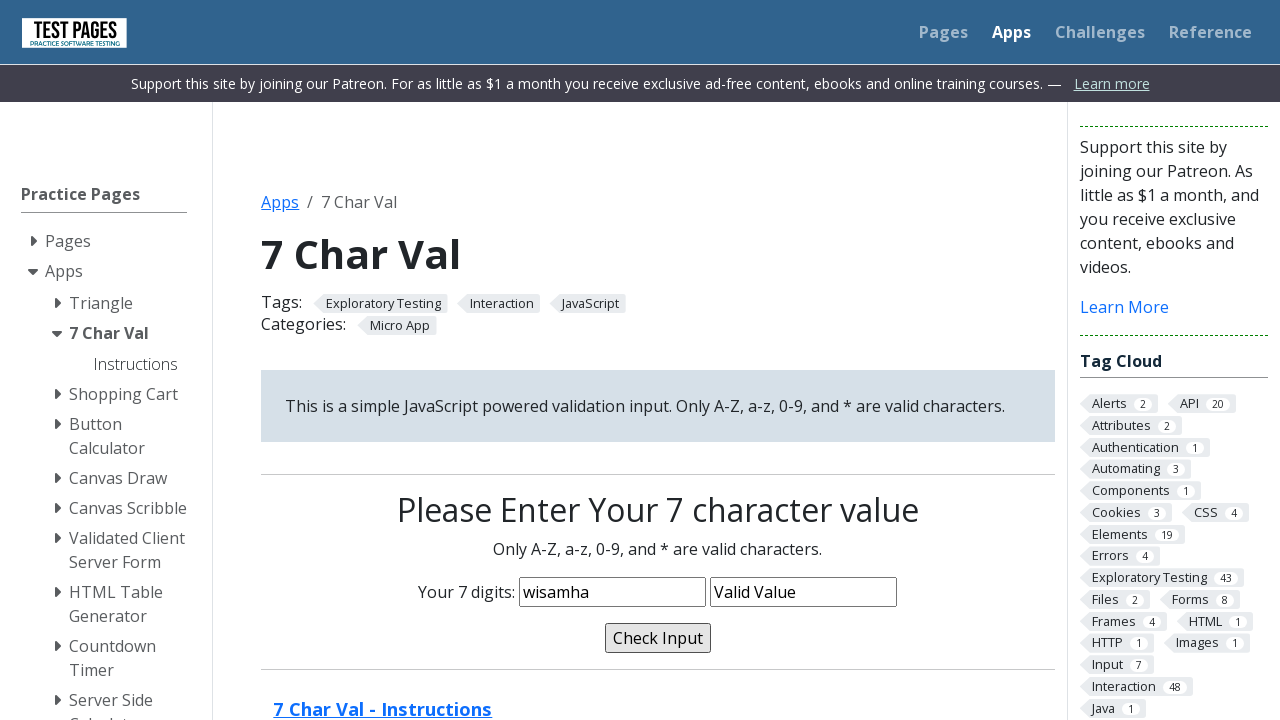